Demonstrates handling multiple browser windows by clicking a link that opens a new window, switching to the child window, then switching back to the parent window.

Starting URL: https://opensource-demo.orangehrmlive.com/web/index.php/auth/login

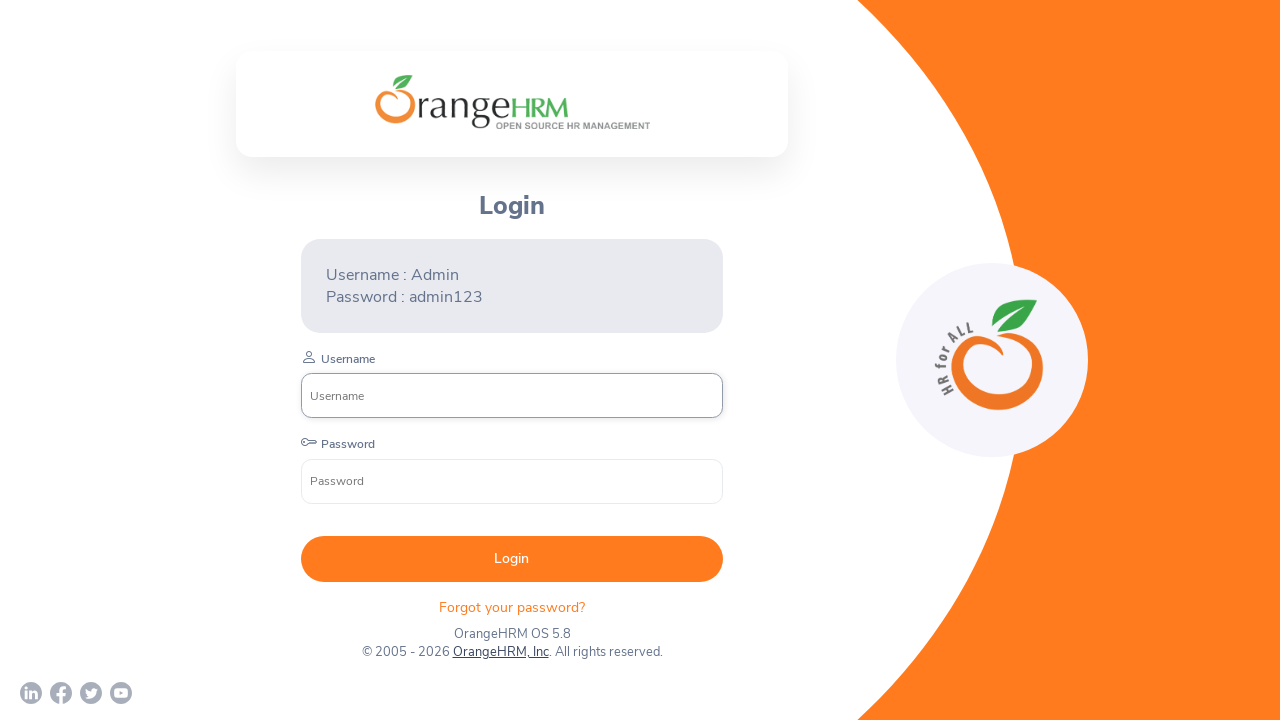

Set viewport size to 1920x1080
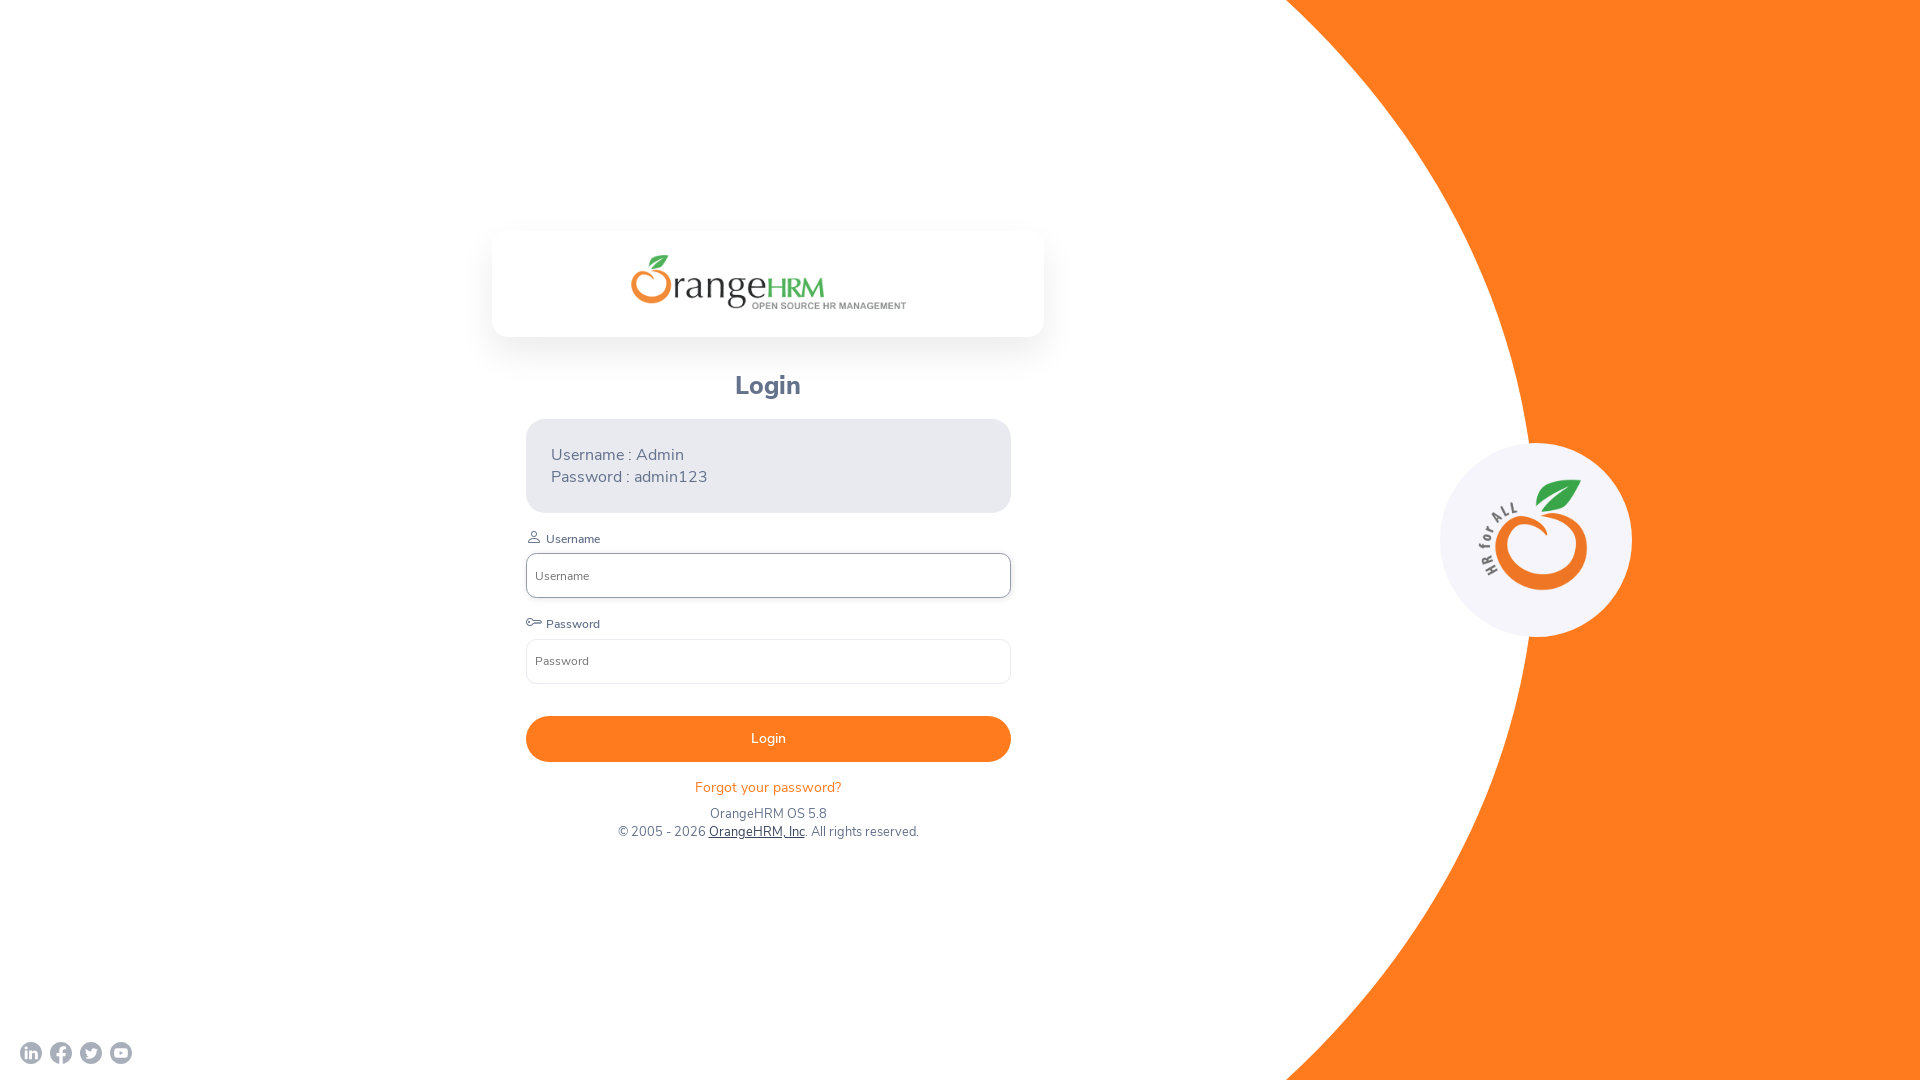

Clicked OrangeHRM, Inc link to open new window at (756, 832) on xpath=//a[text()='OrangeHRM, Inc']
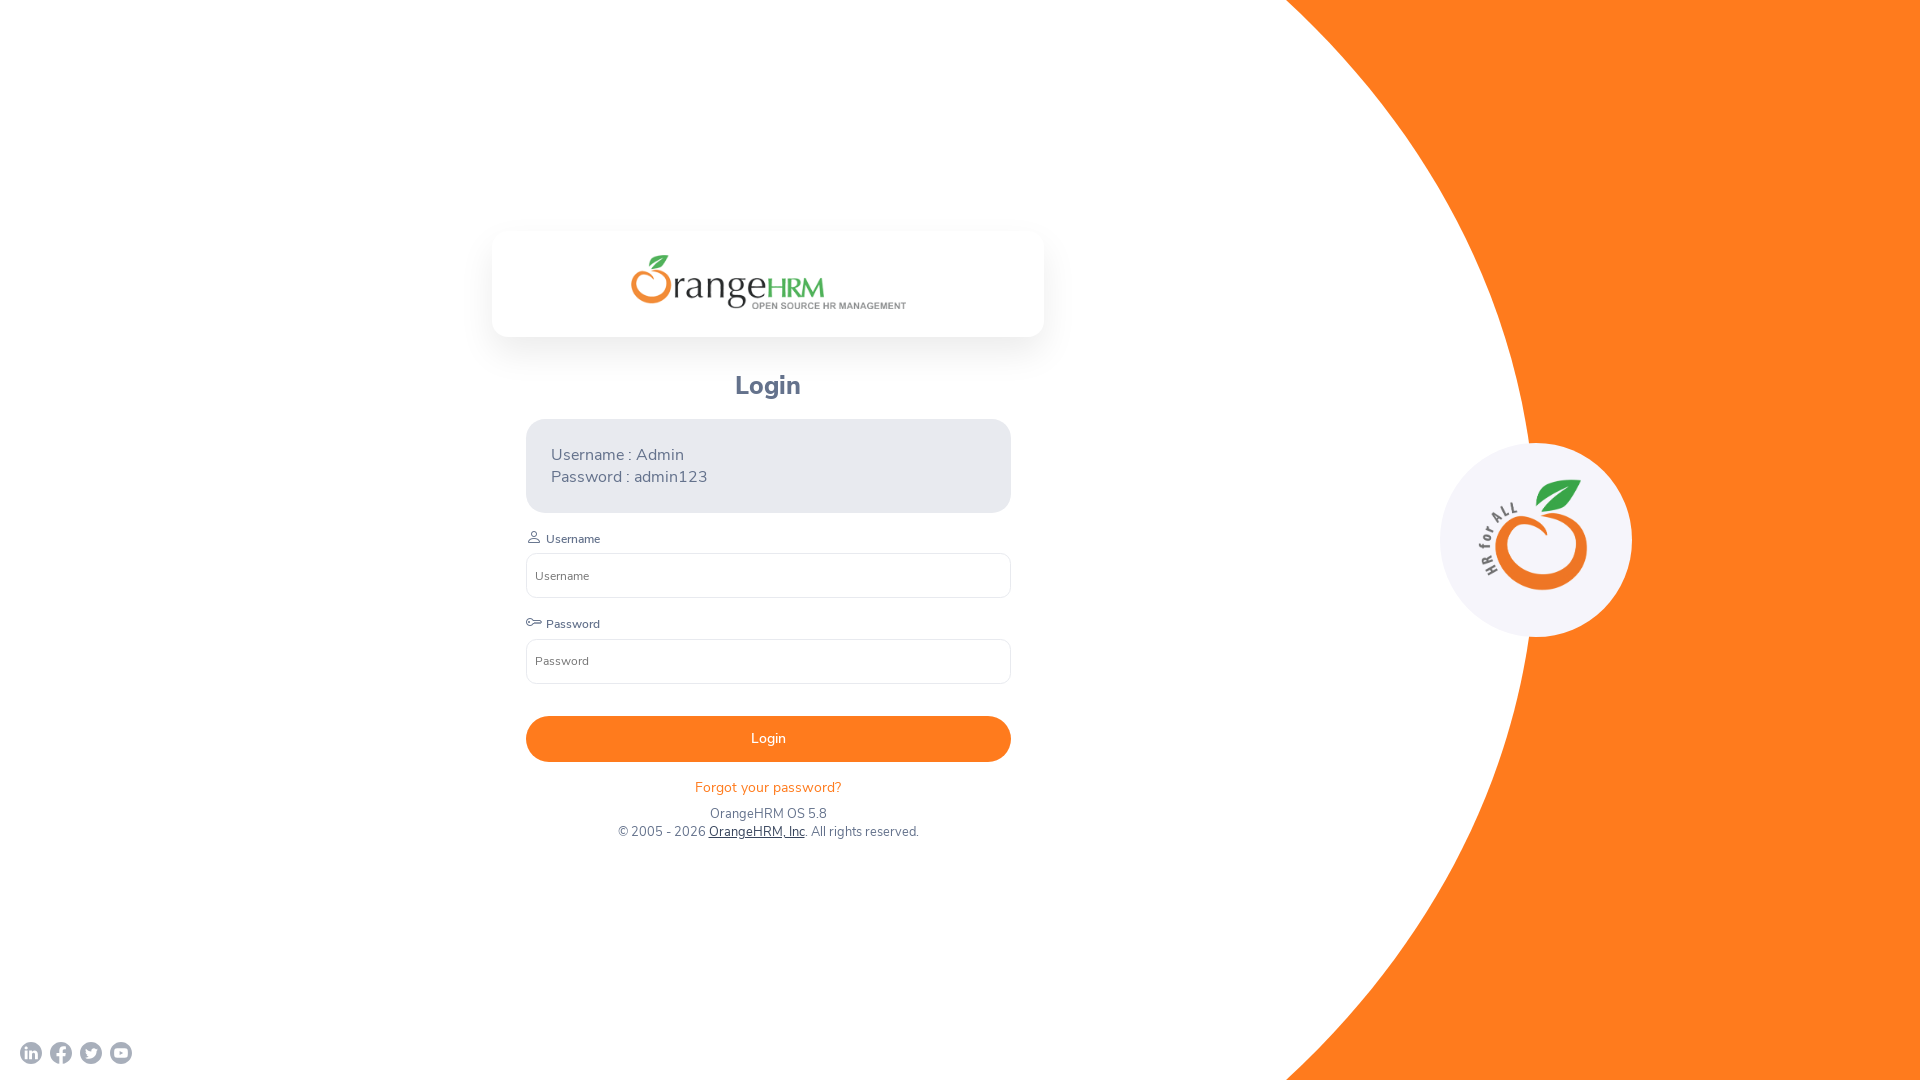

Captured child window page object
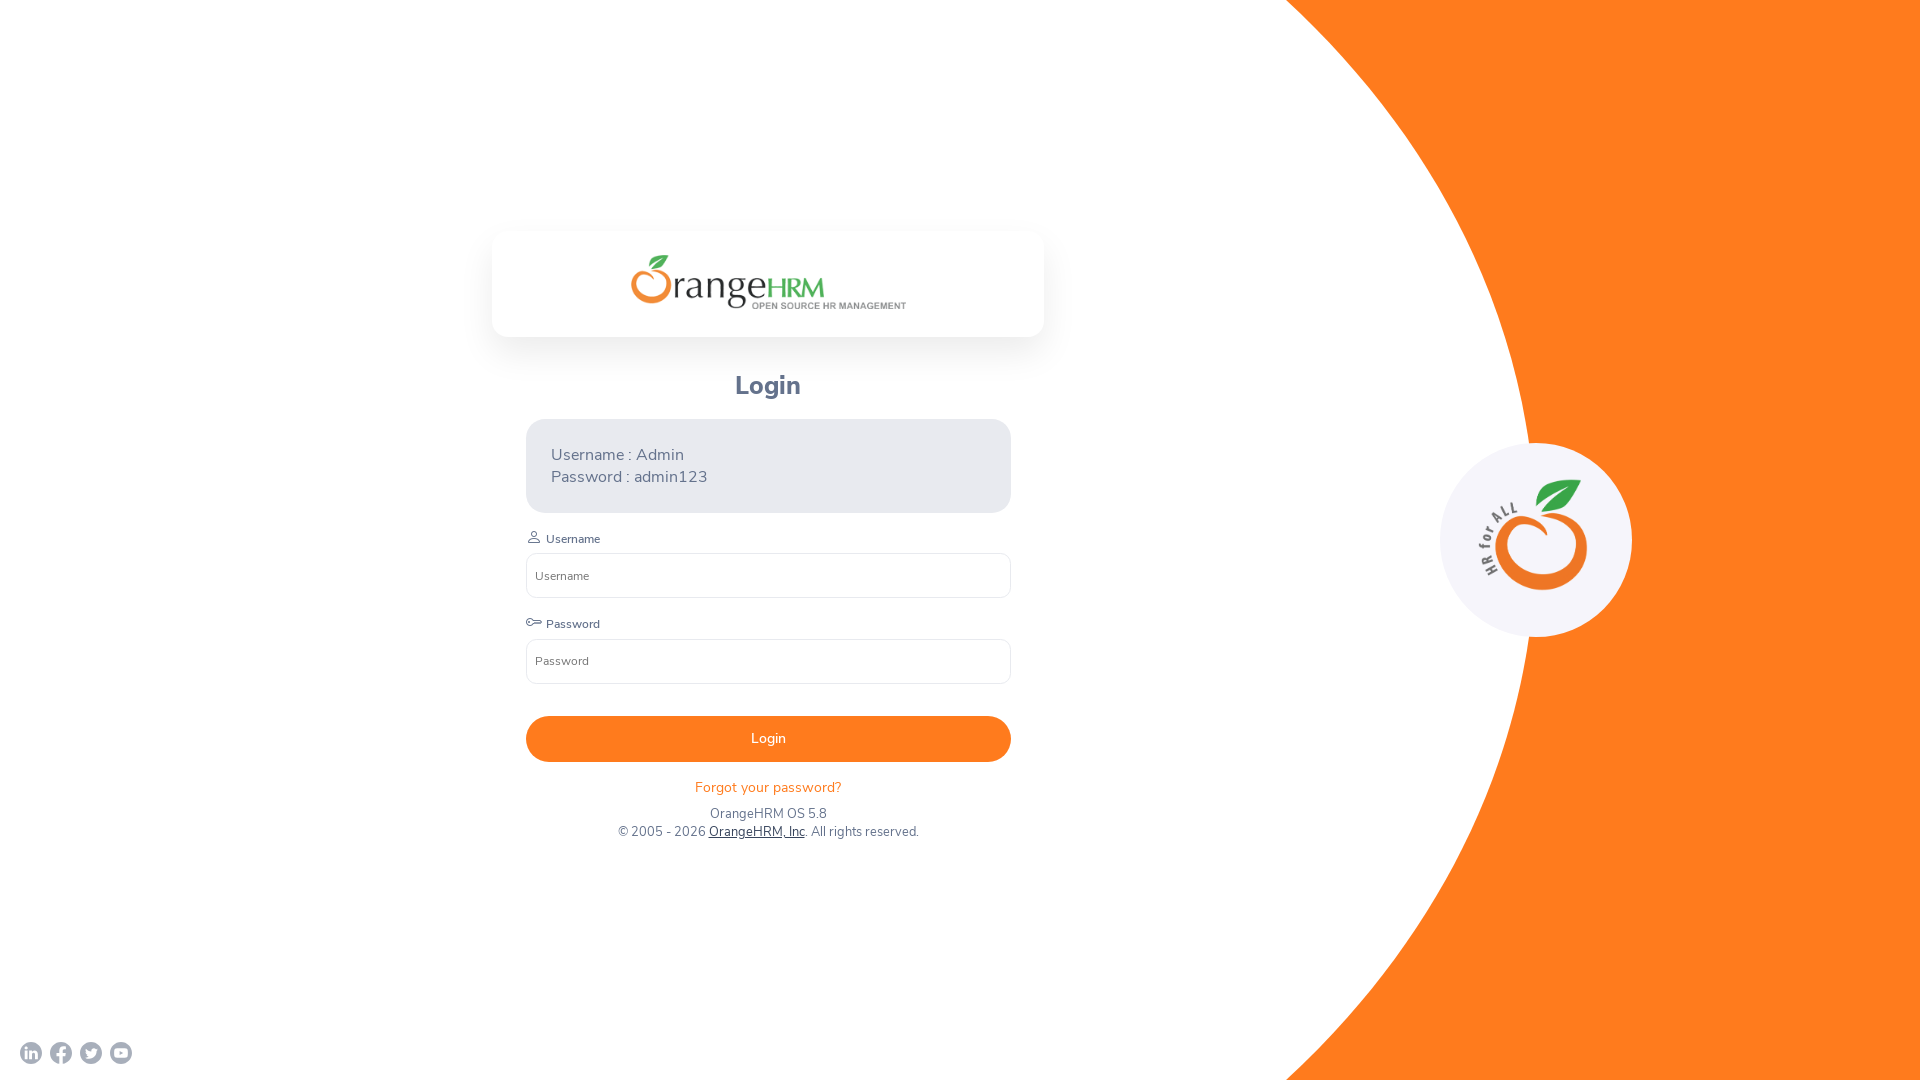

Child window fully loaded
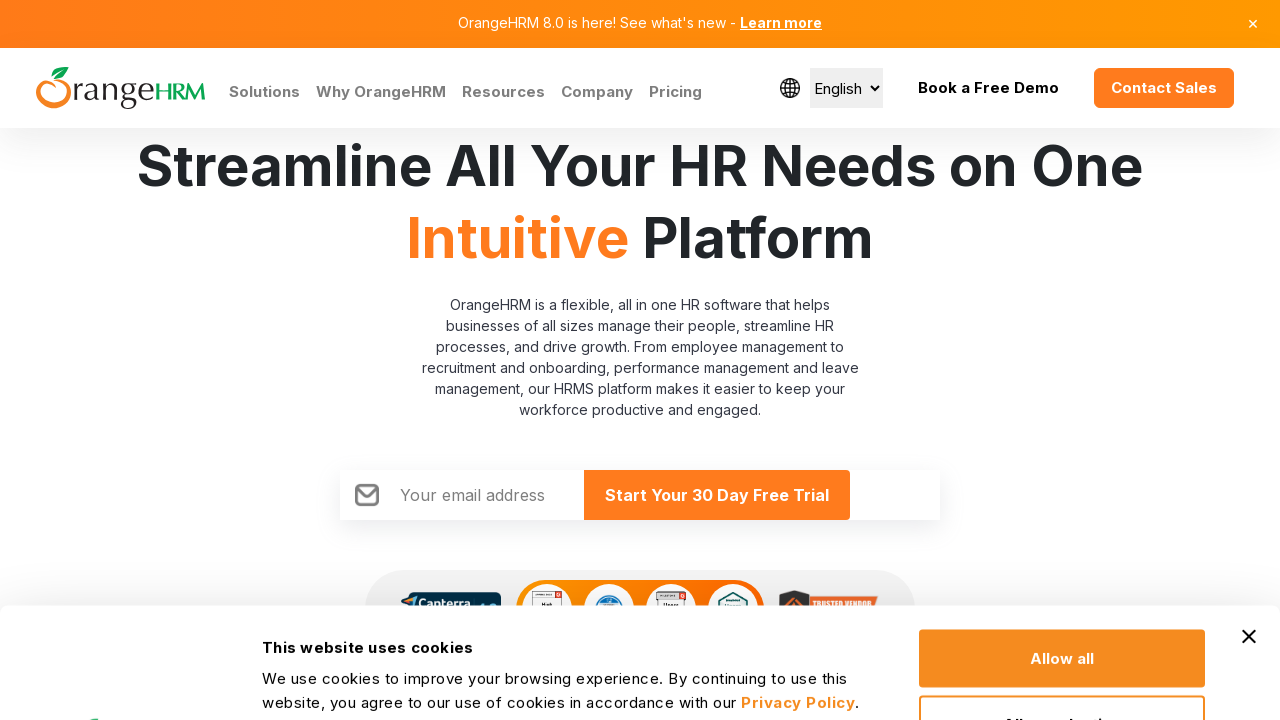

Retrieved child window title
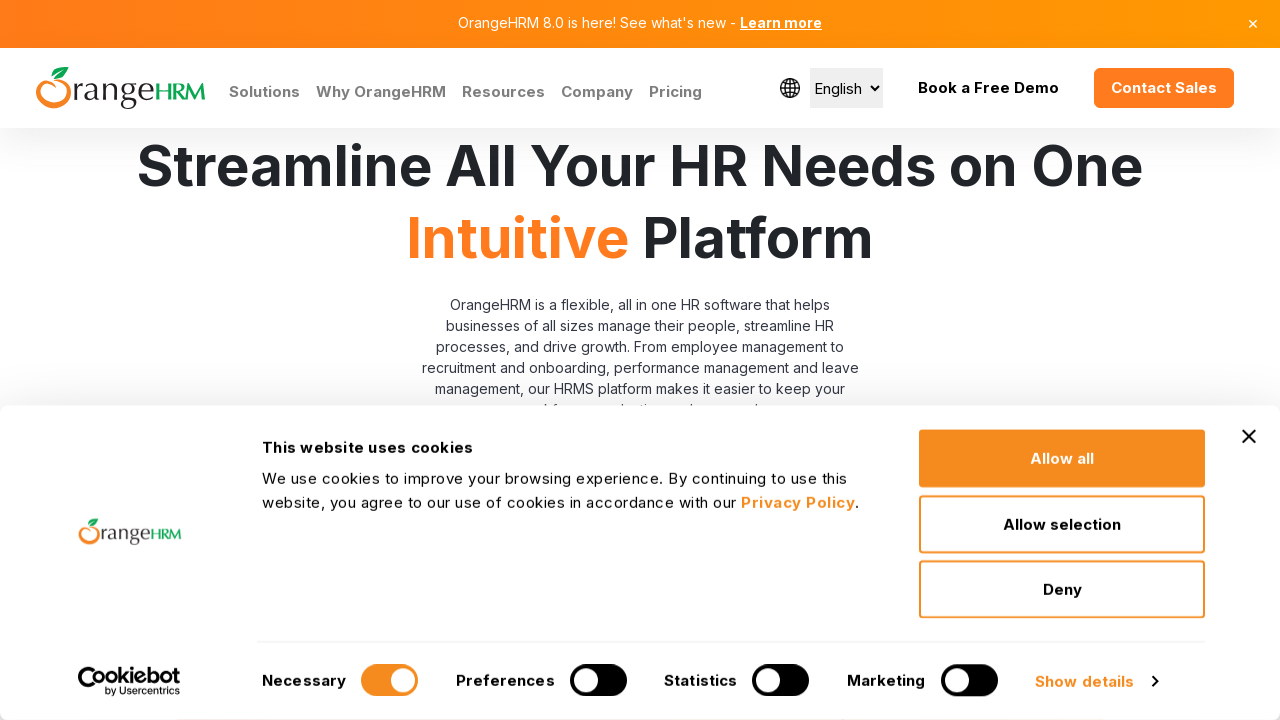

Switched back to parent window
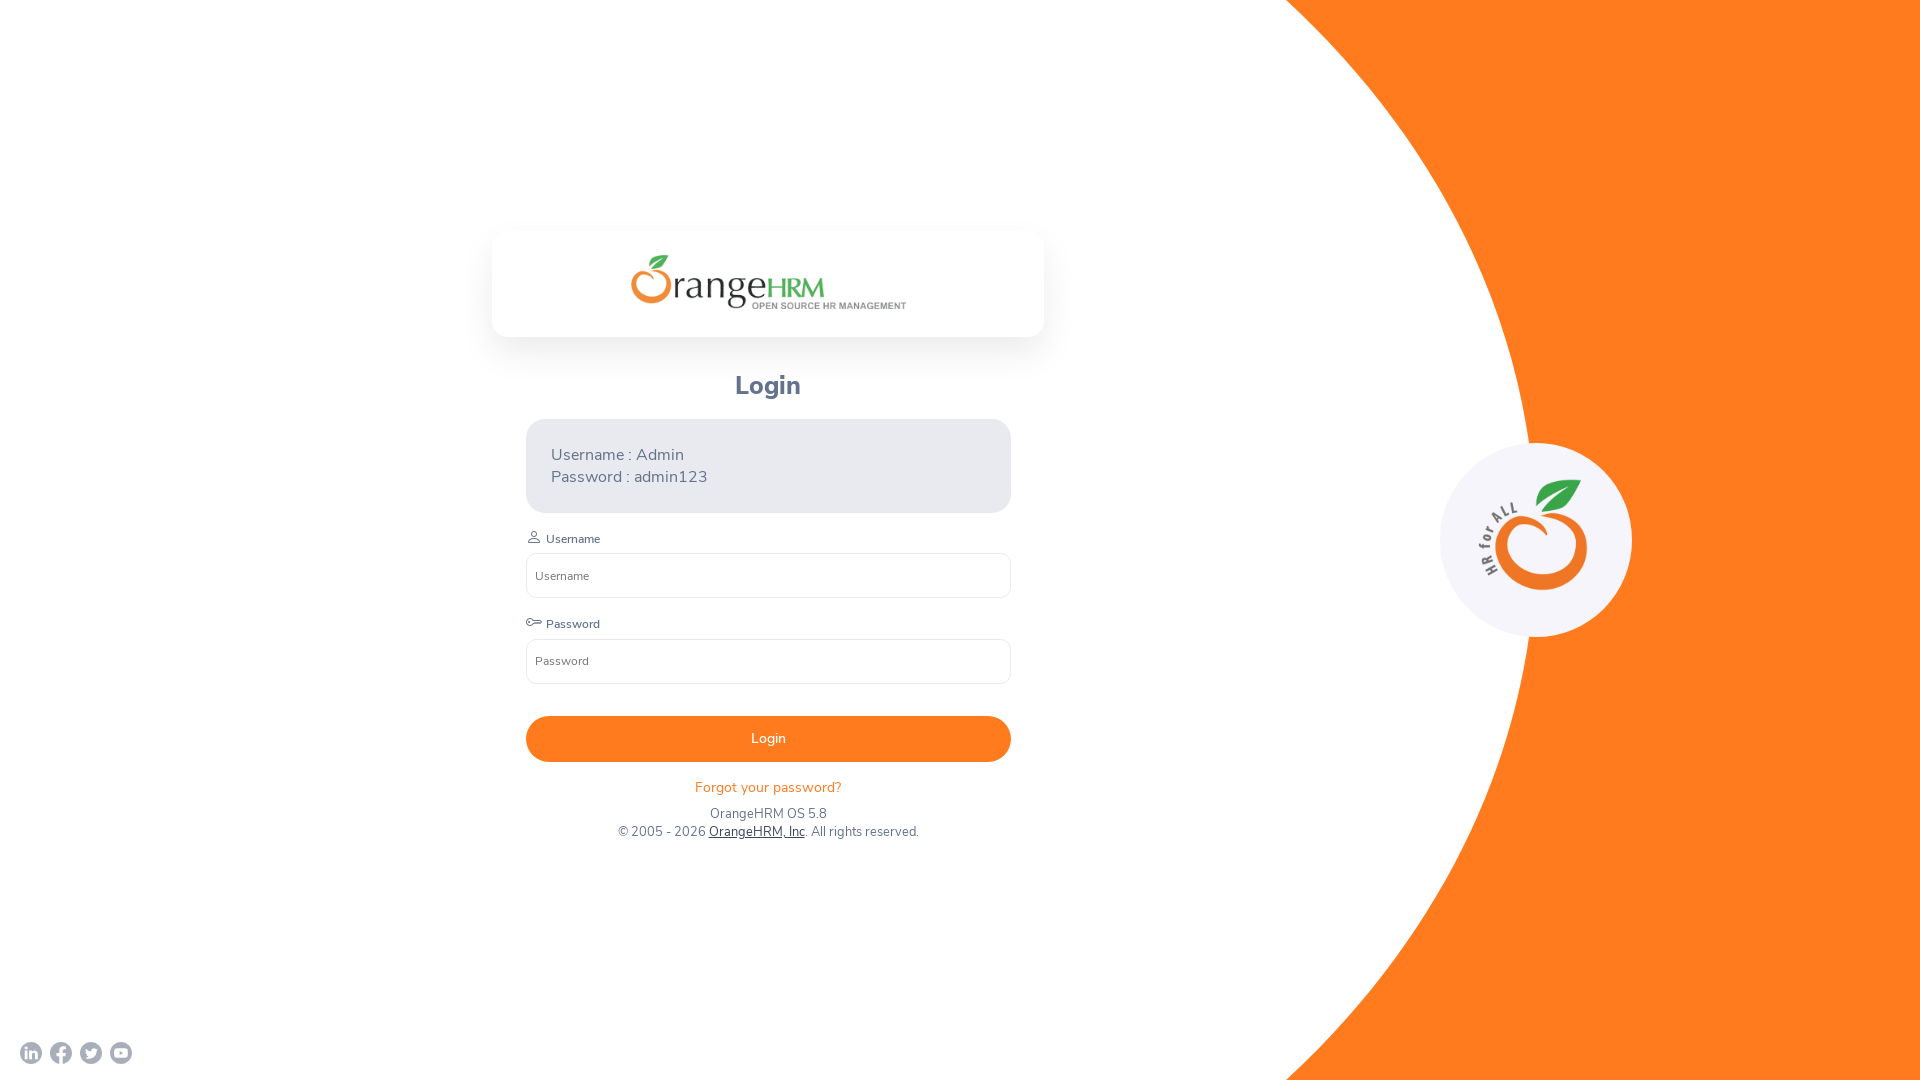

Retrieved parent window title
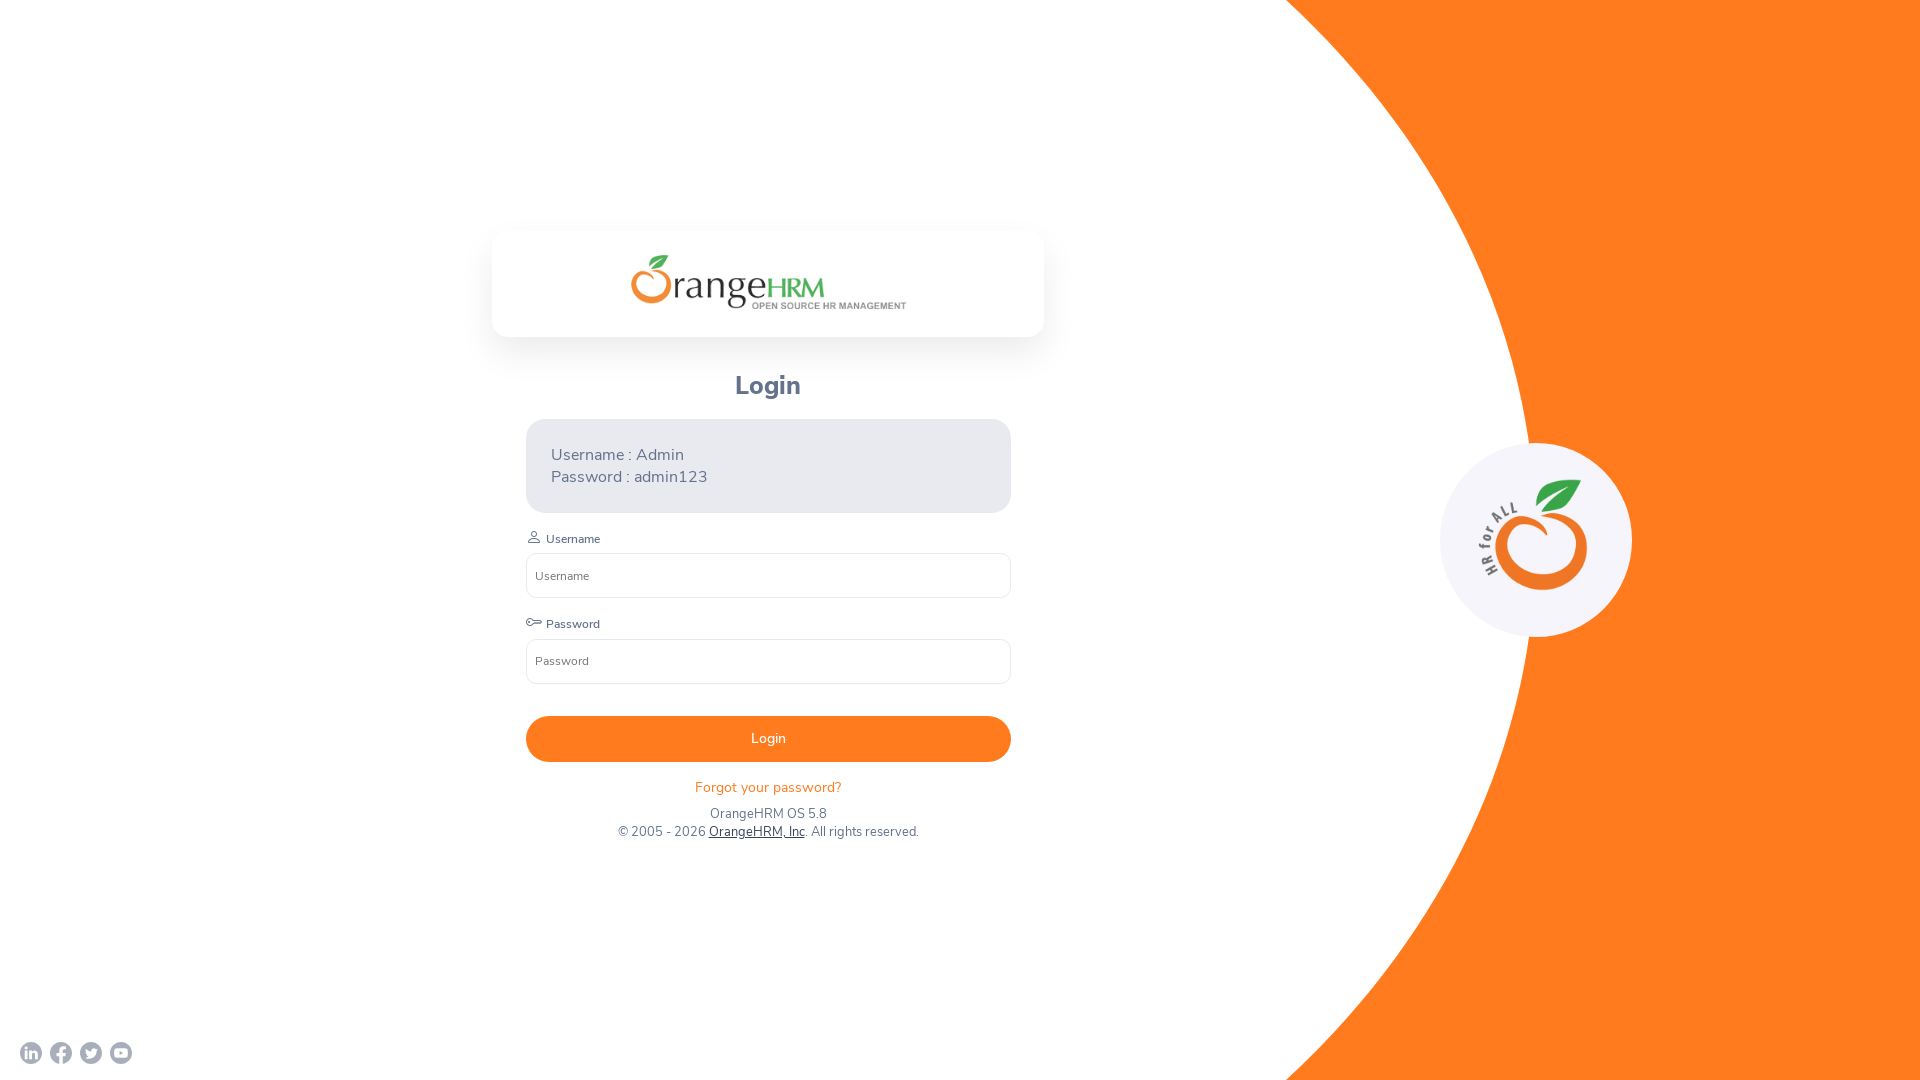

Closed child window
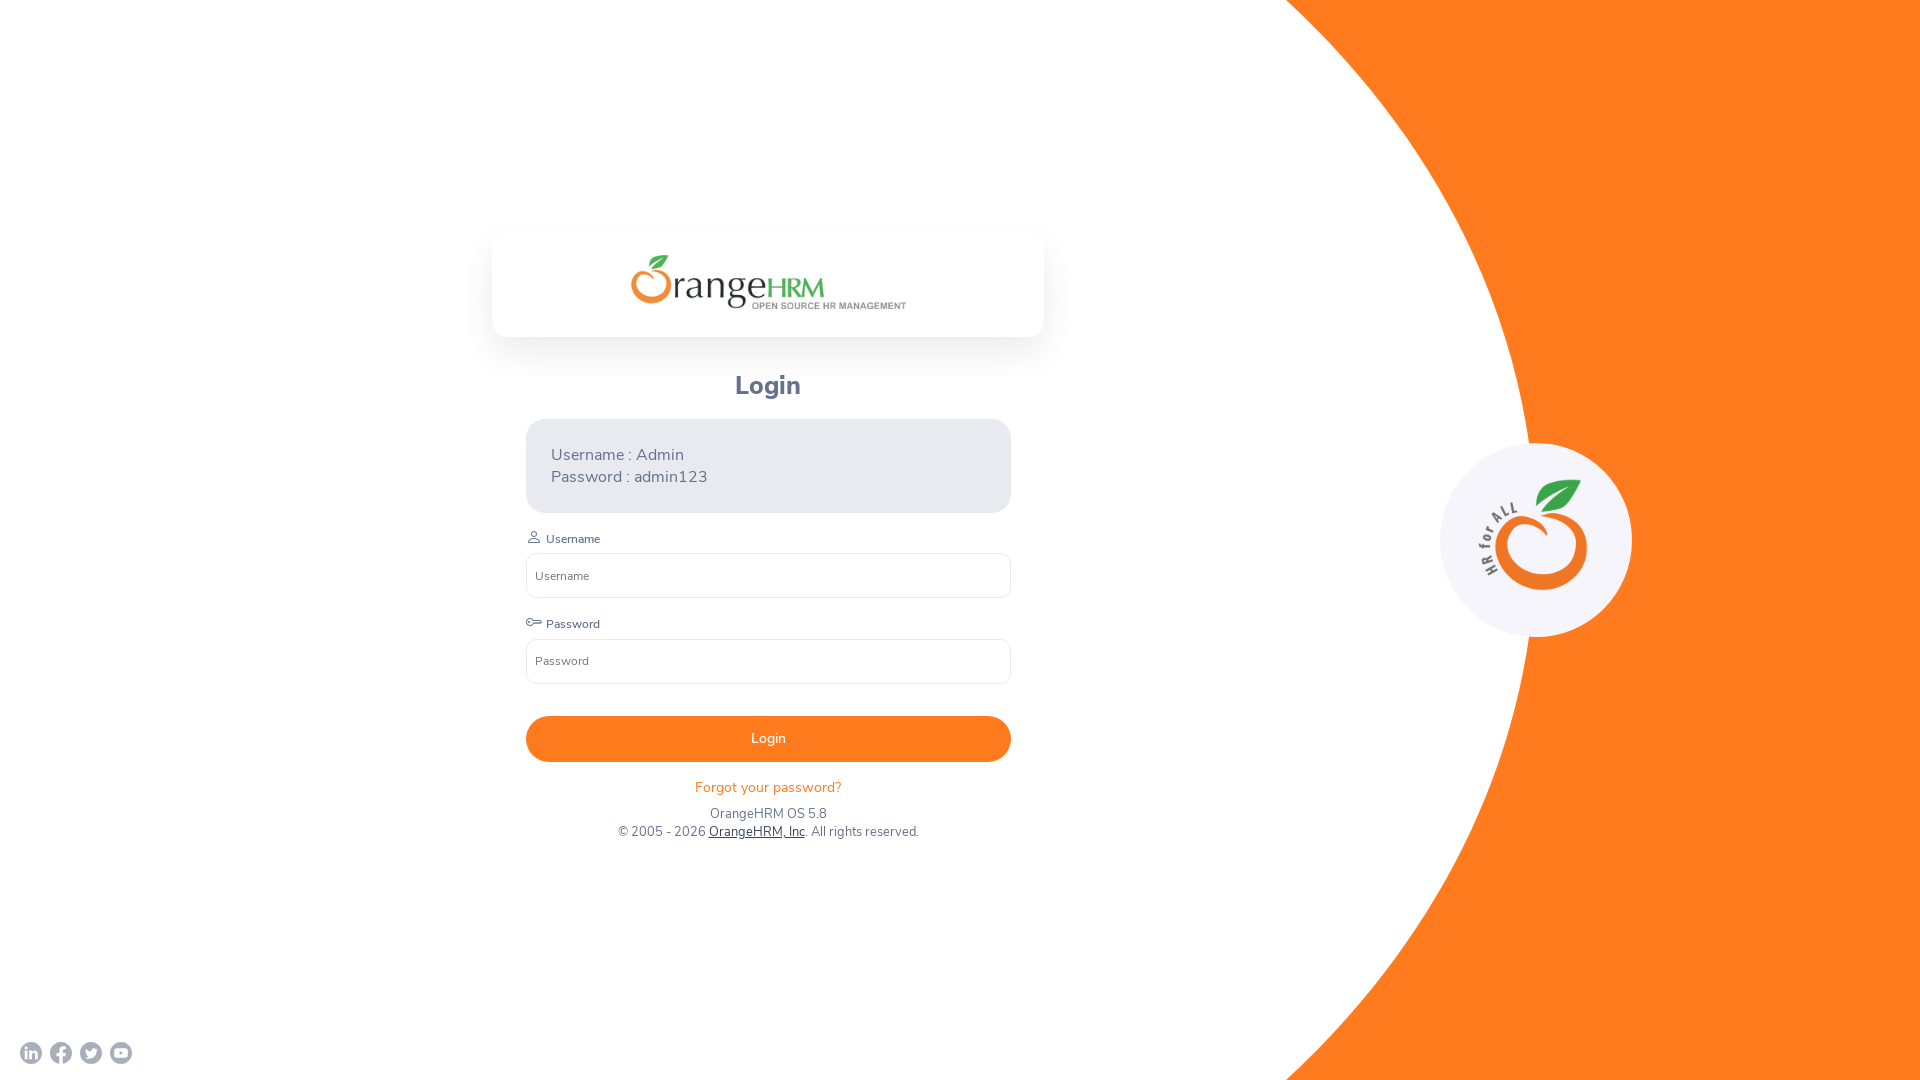

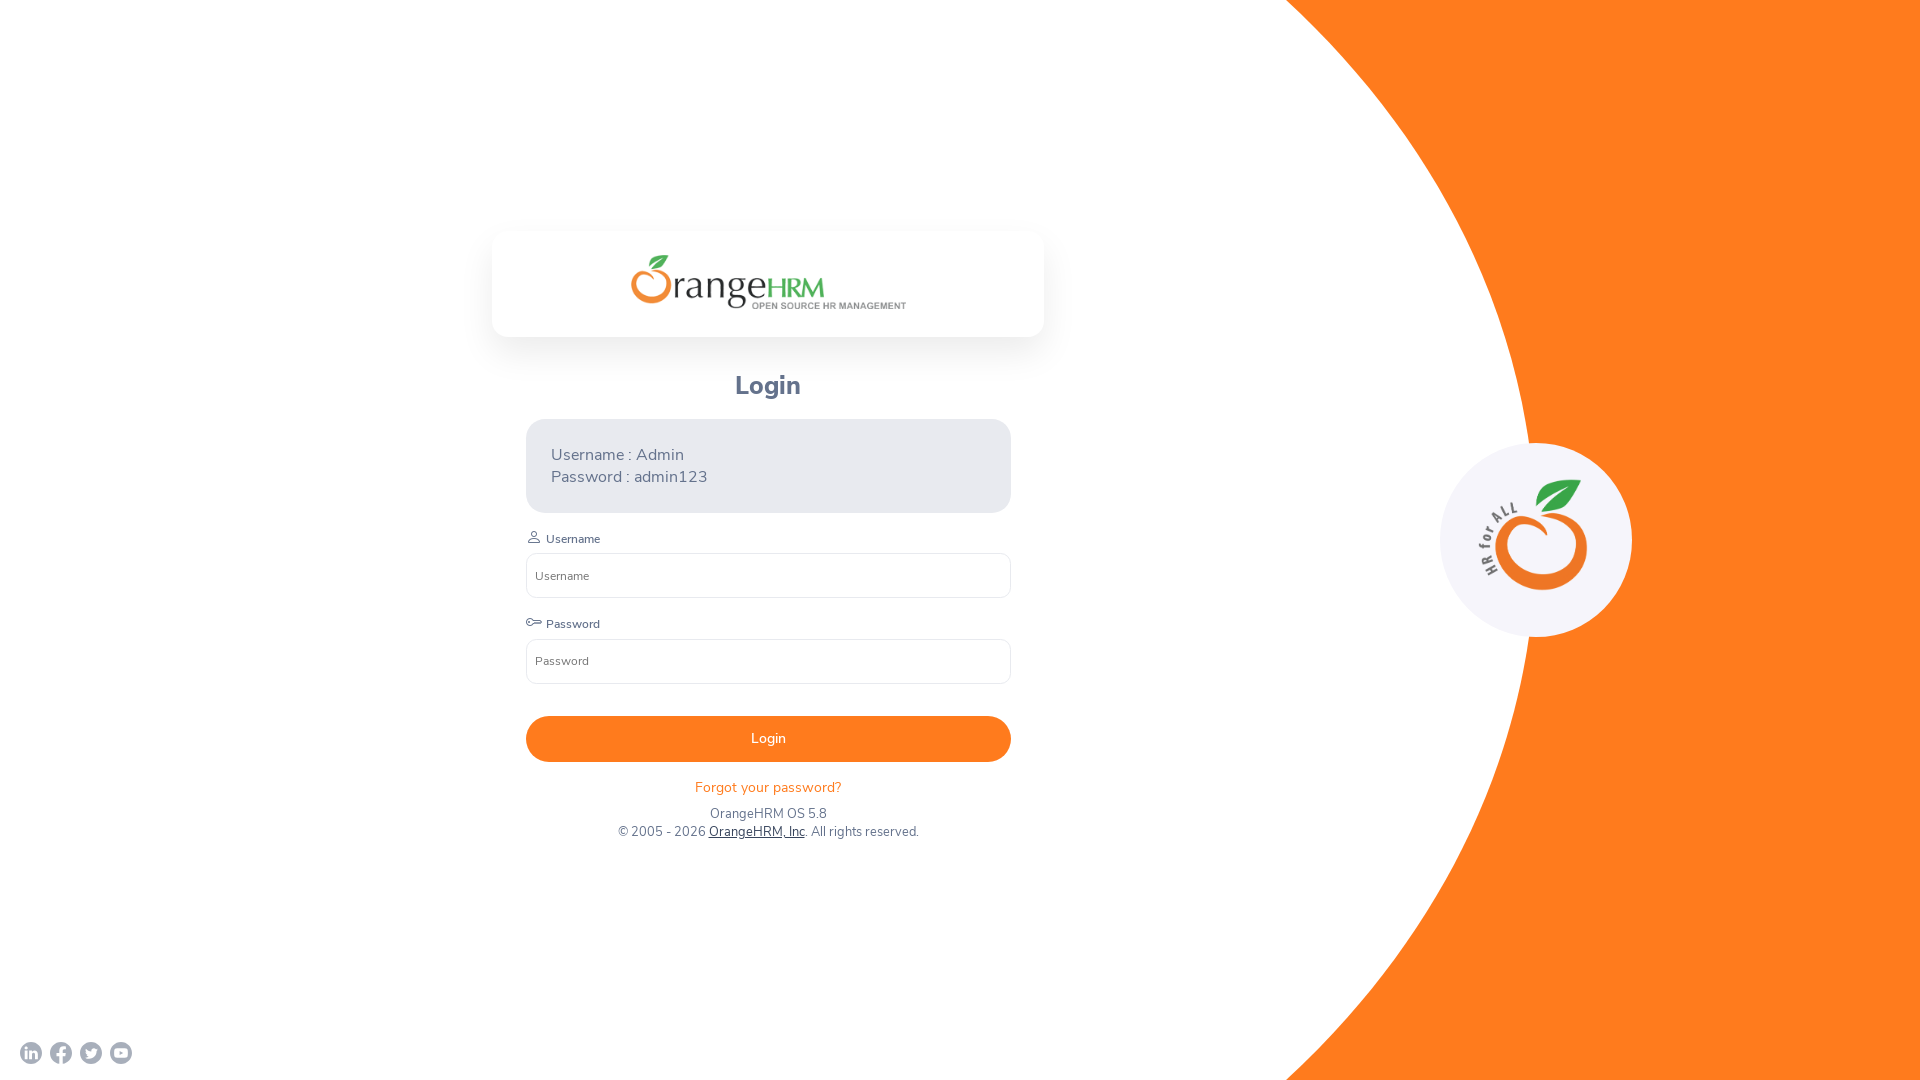